Tests keyboard input events on a training page by pressing the "S" key, then performing Ctrl+A (select all) and Ctrl+C (copy) keyboard shortcuts.

Starting URL: https://www.training-support.net/selenium/input-events

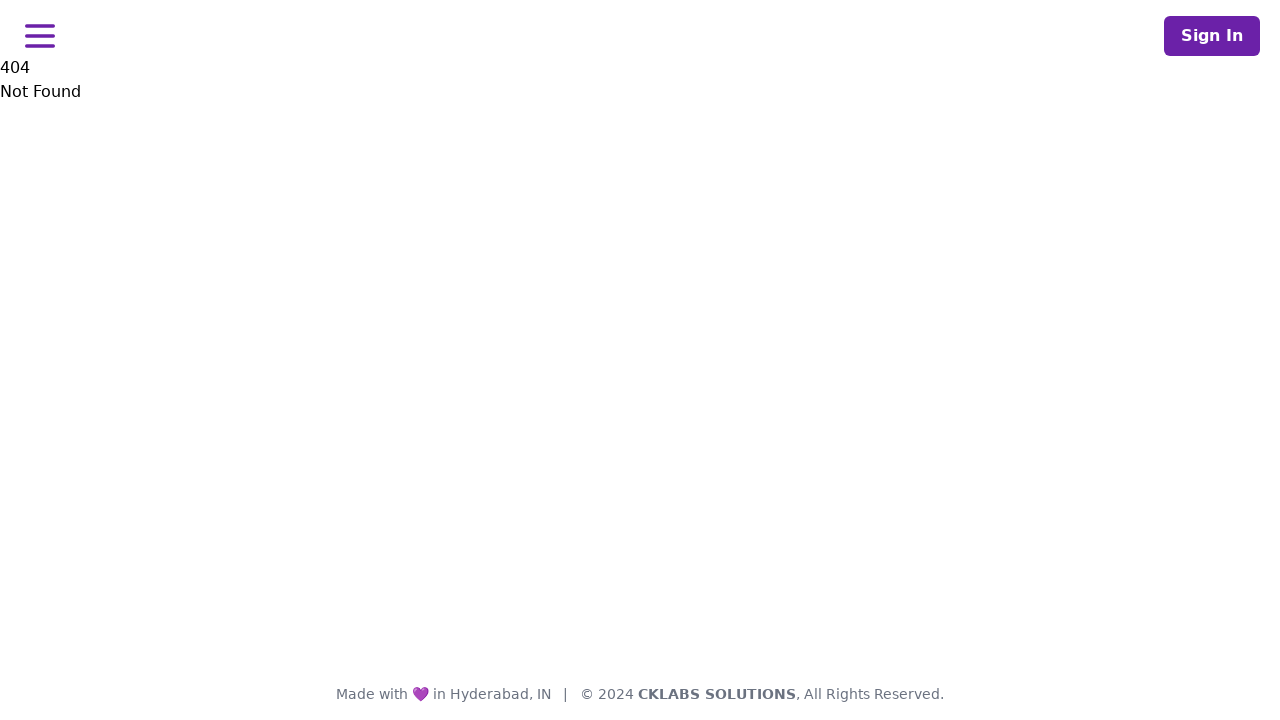

Pressed the 'S' key
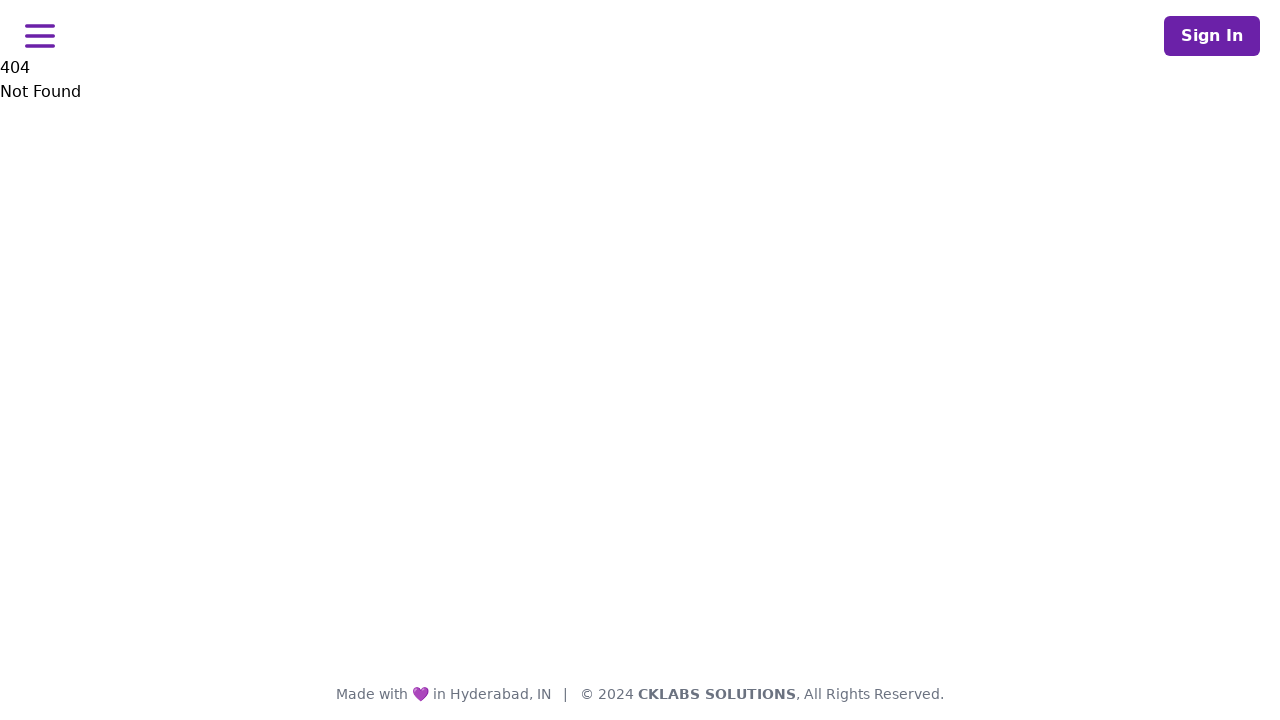

Performed Ctrl+A (select all) keyboard shortcut
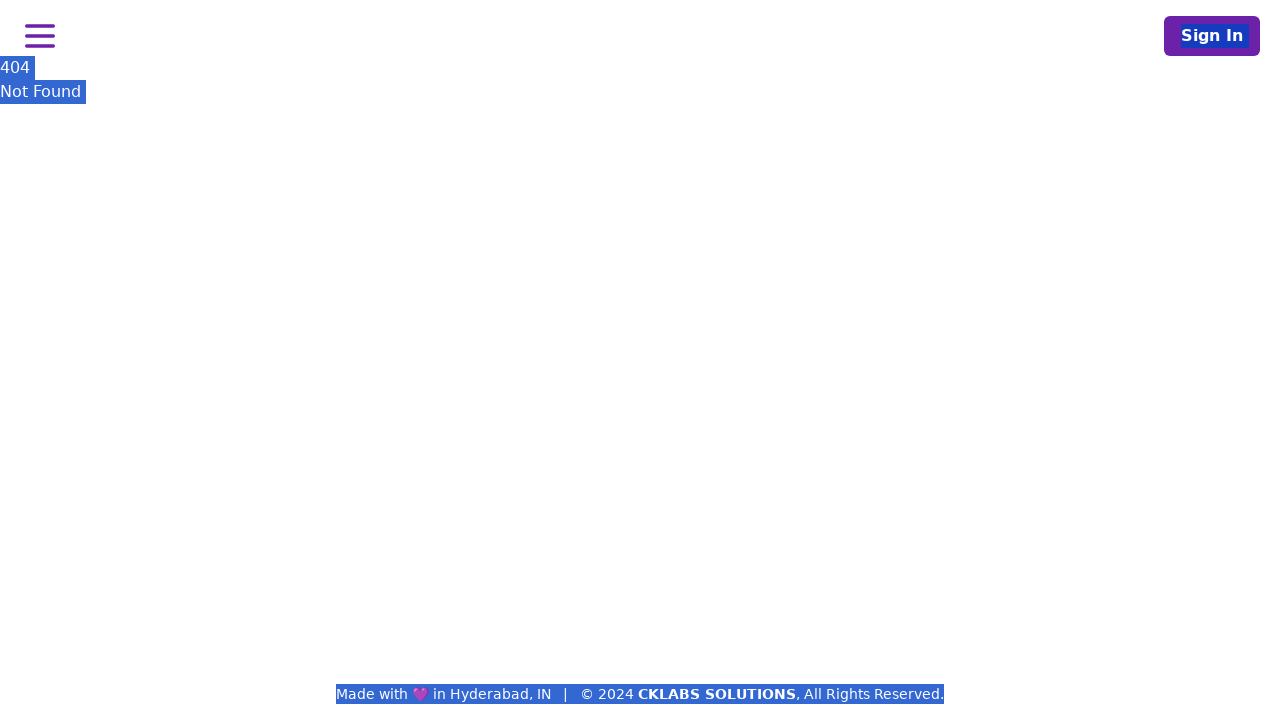

Performed Ctrl+C (copy) keyboard shortcut
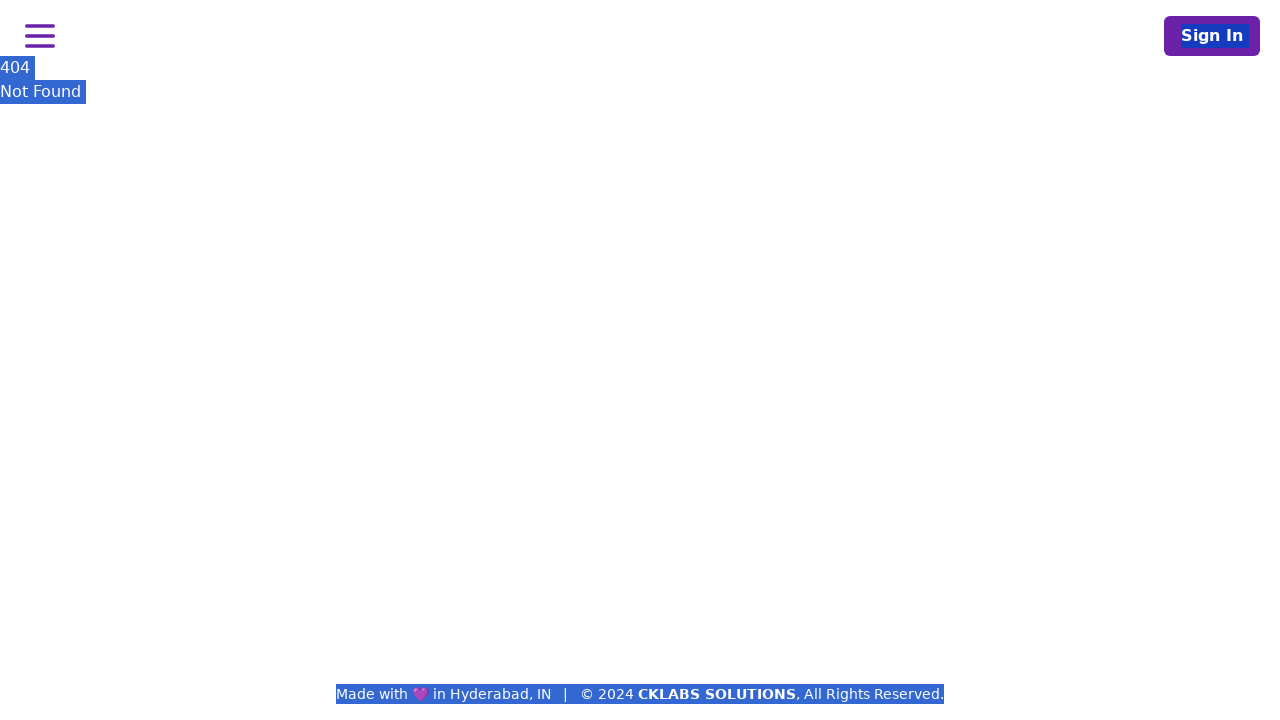

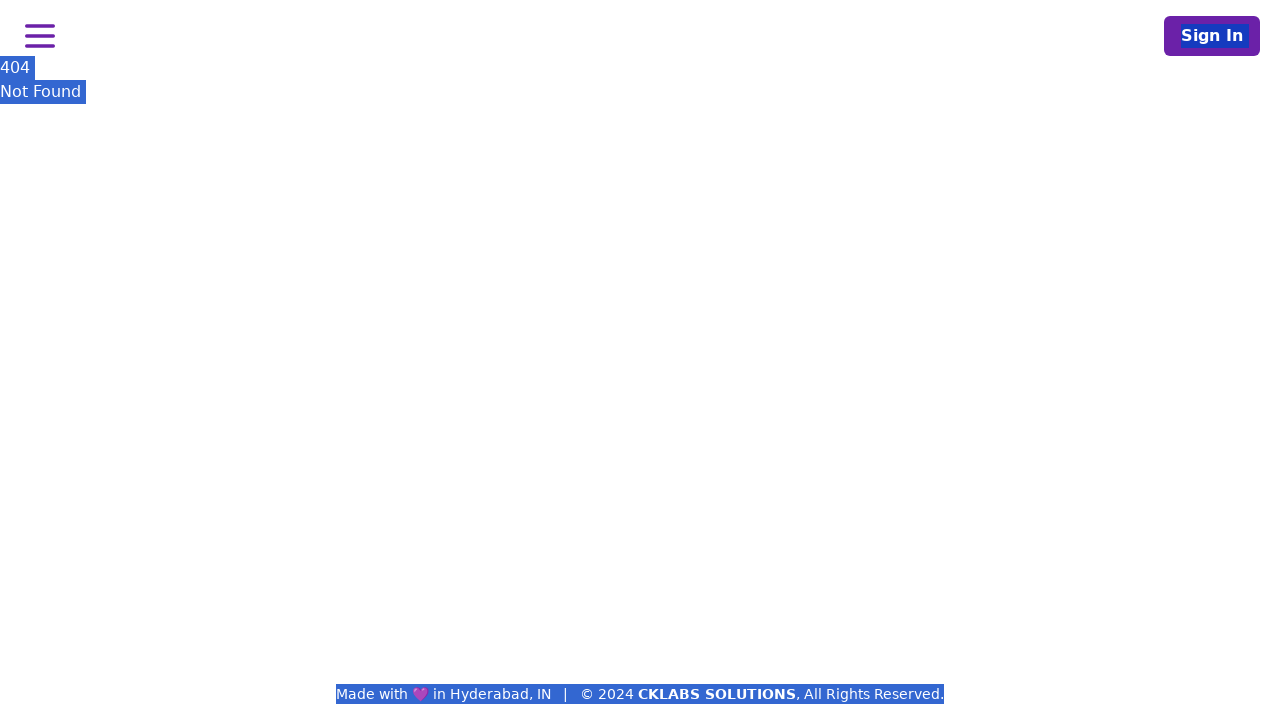